Tests drag-and-drop functionality on jQuery UI sortable demo by rearranging elements between two connected sortable lists, including double-click and drag operations.

Starting URL: https://jqueryui.com/resources/demos/sortable/connect-lists.html

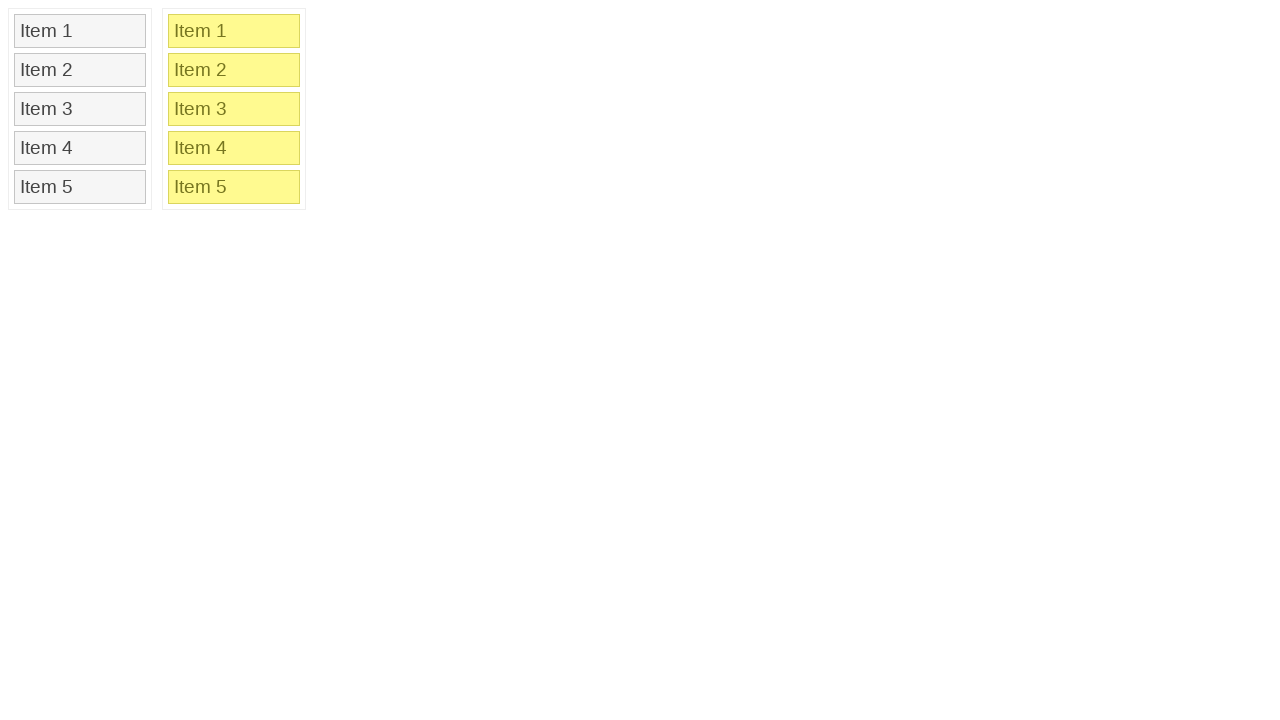

Waited for sortable1 list items to load
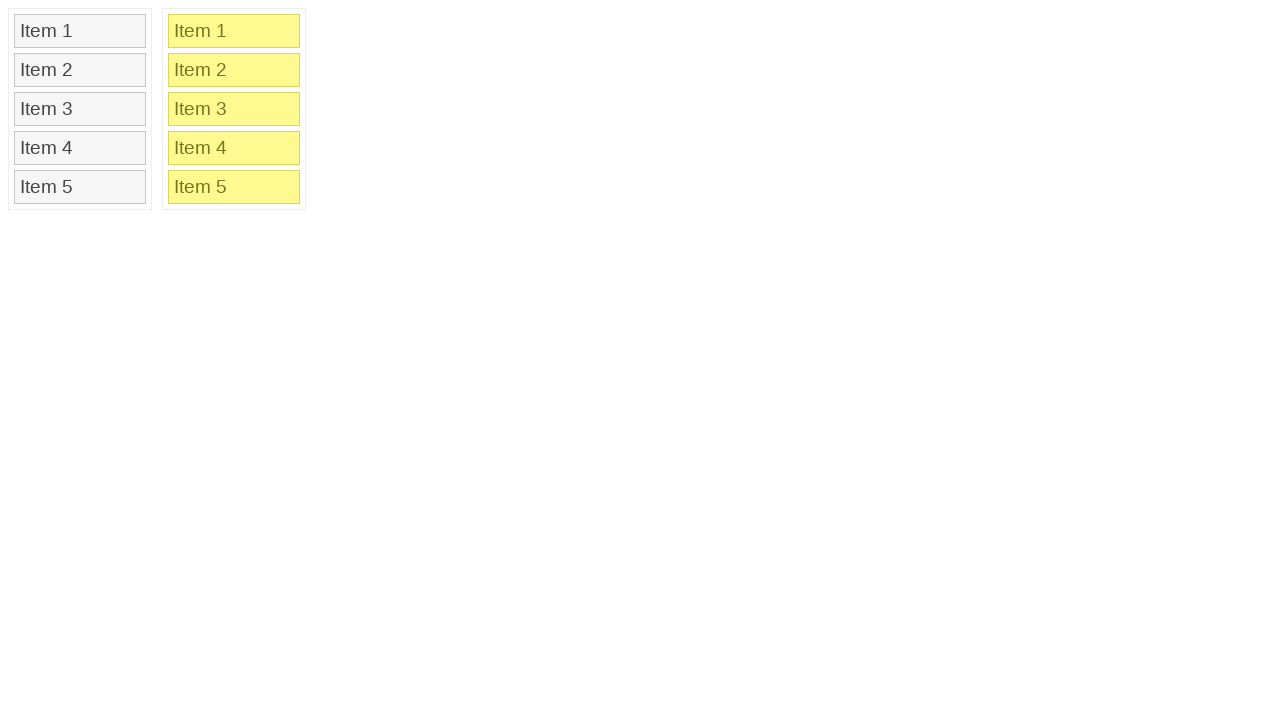

Waited for sortable2 list items to load
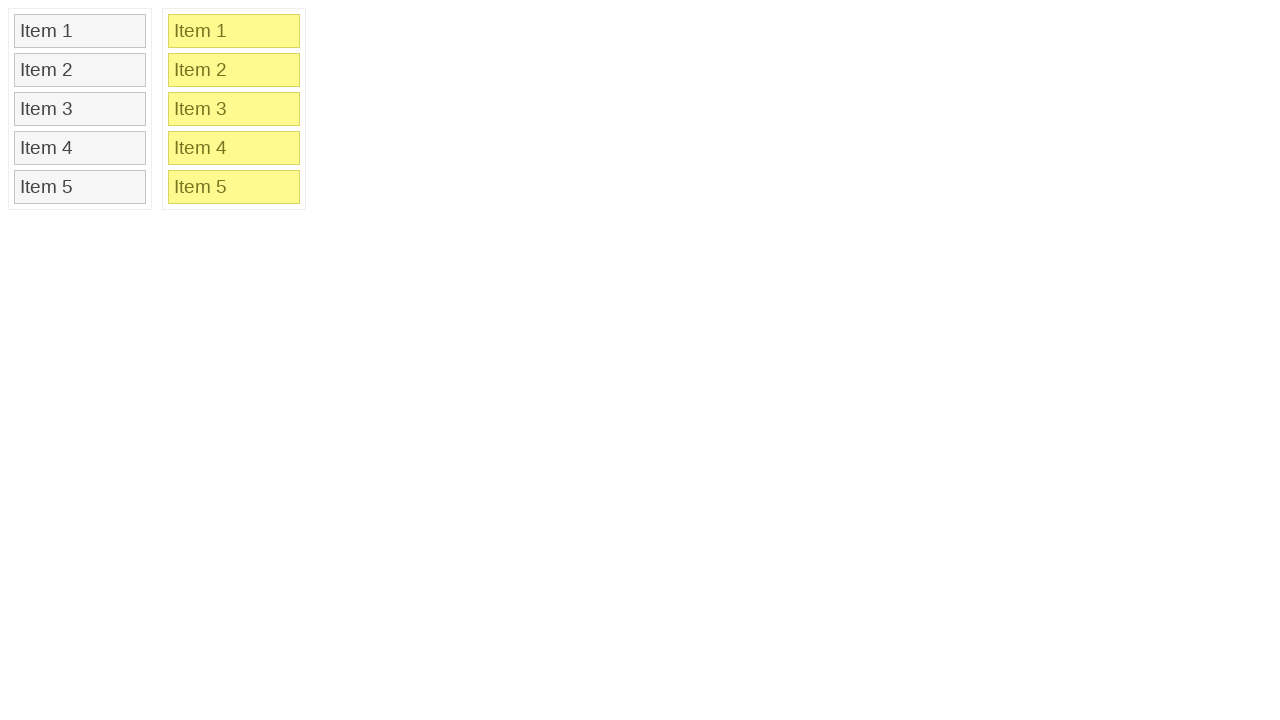

Located Item 2 in sortable1 list
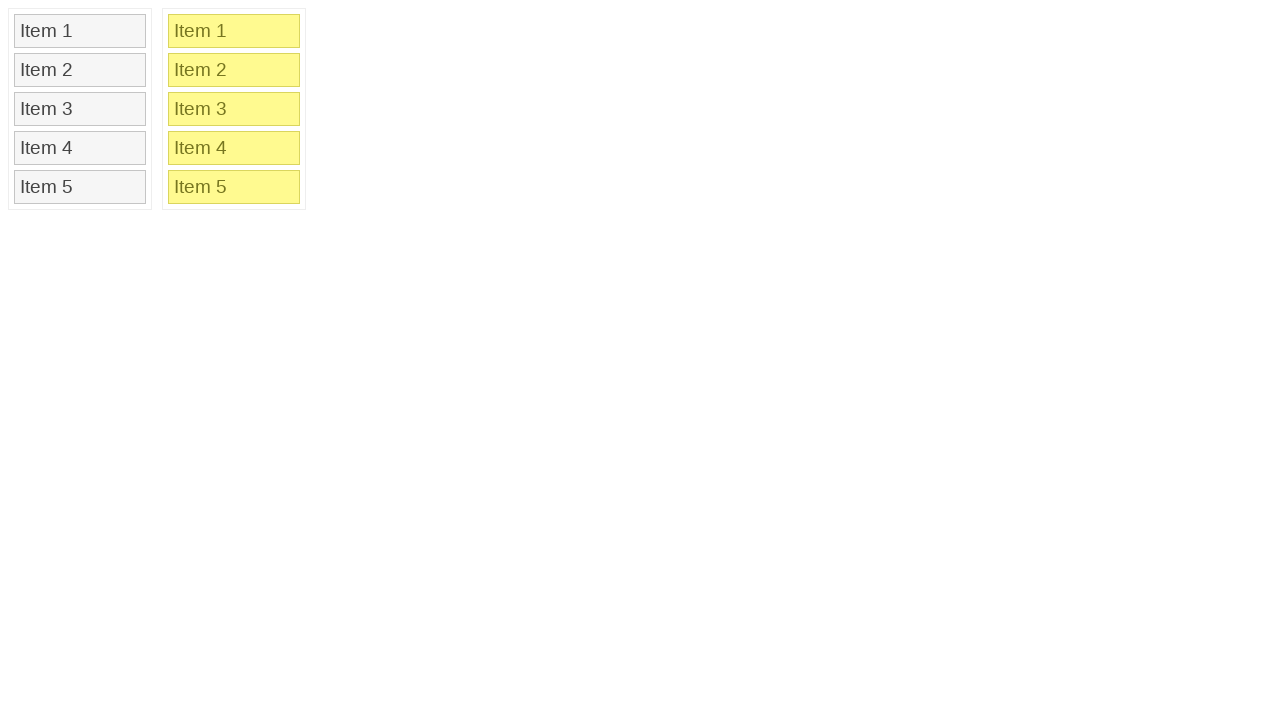

Located Item 4 in sortable1 list
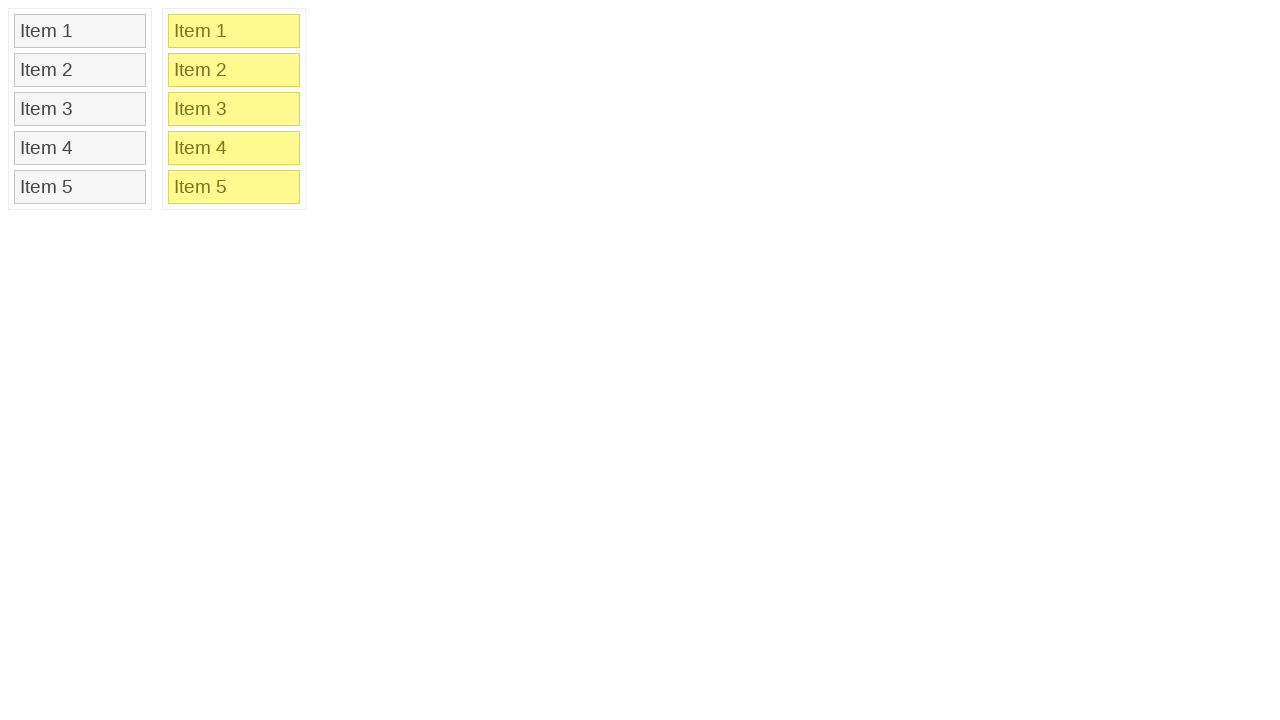

Located Item 2 in sortable2 list
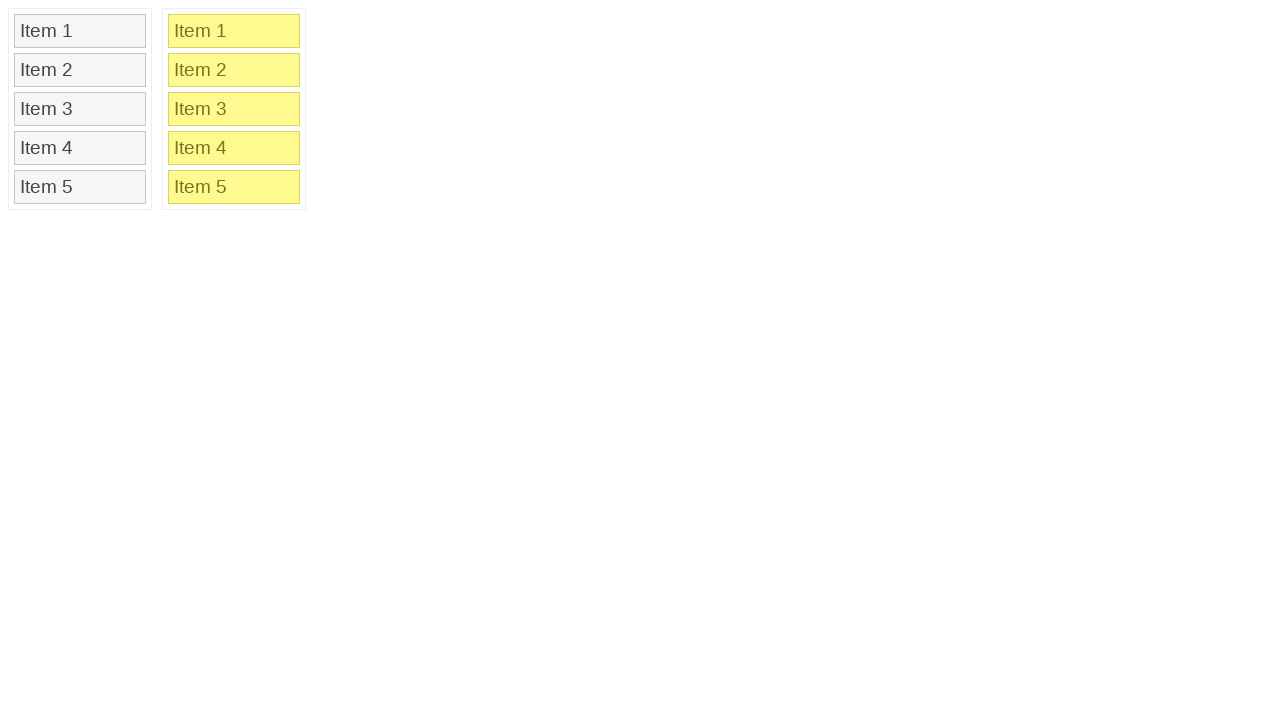

Double-clicked Item 2 in sortable1 at (80, 70) on xpath=//ul[@id='sortable1']//li[contains(text(),'Item 2')]
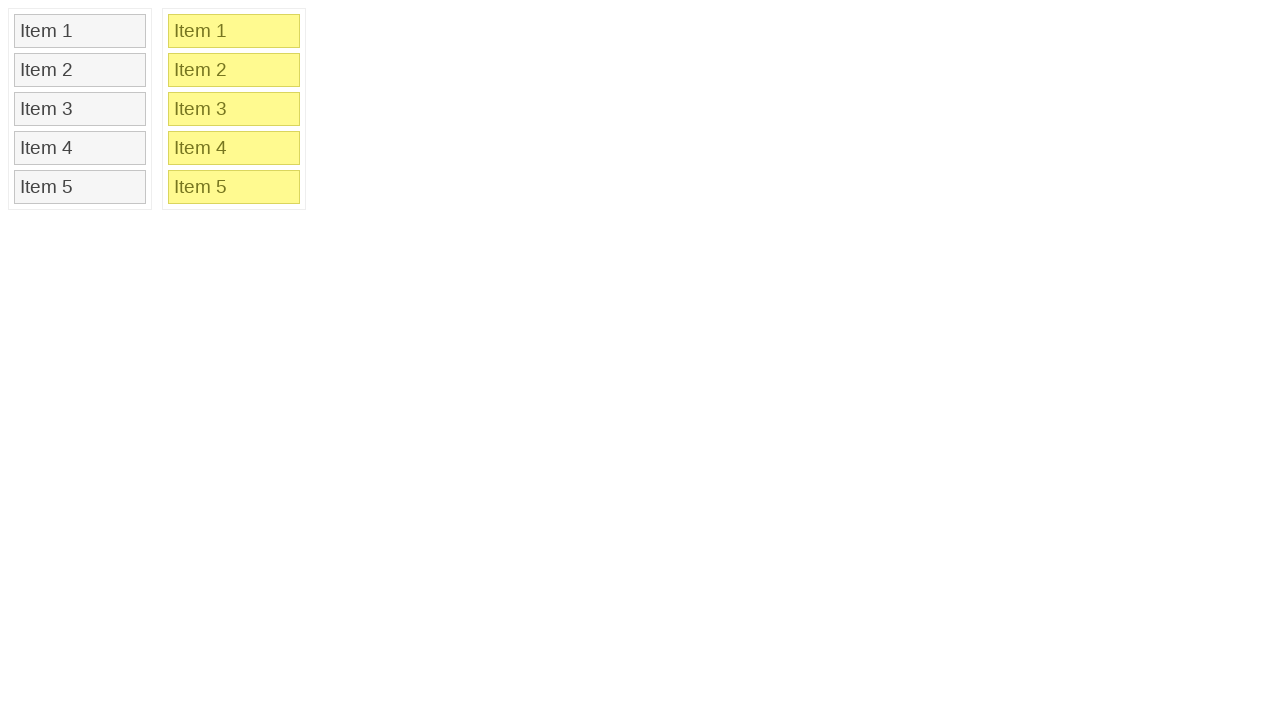

Dragged Item 2 to Item 4 position in sortable1 at (80, 148)
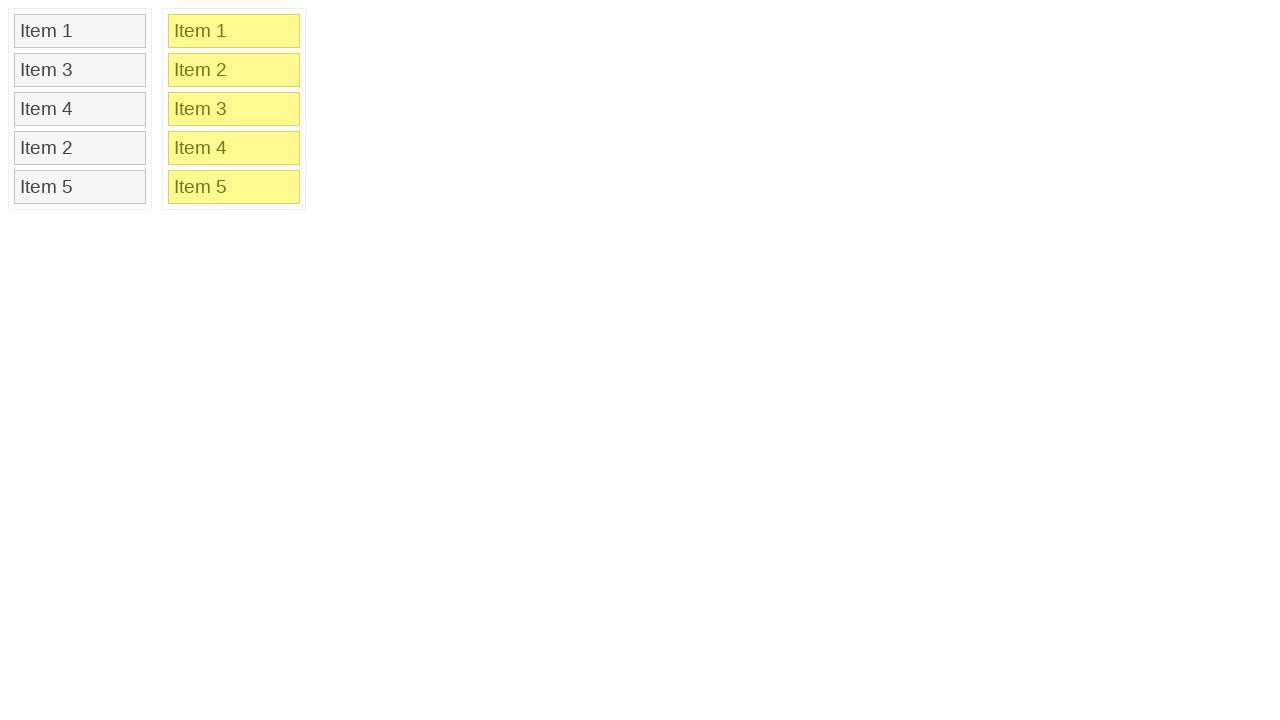

Re-located Item 3 in sortable1 list after position change
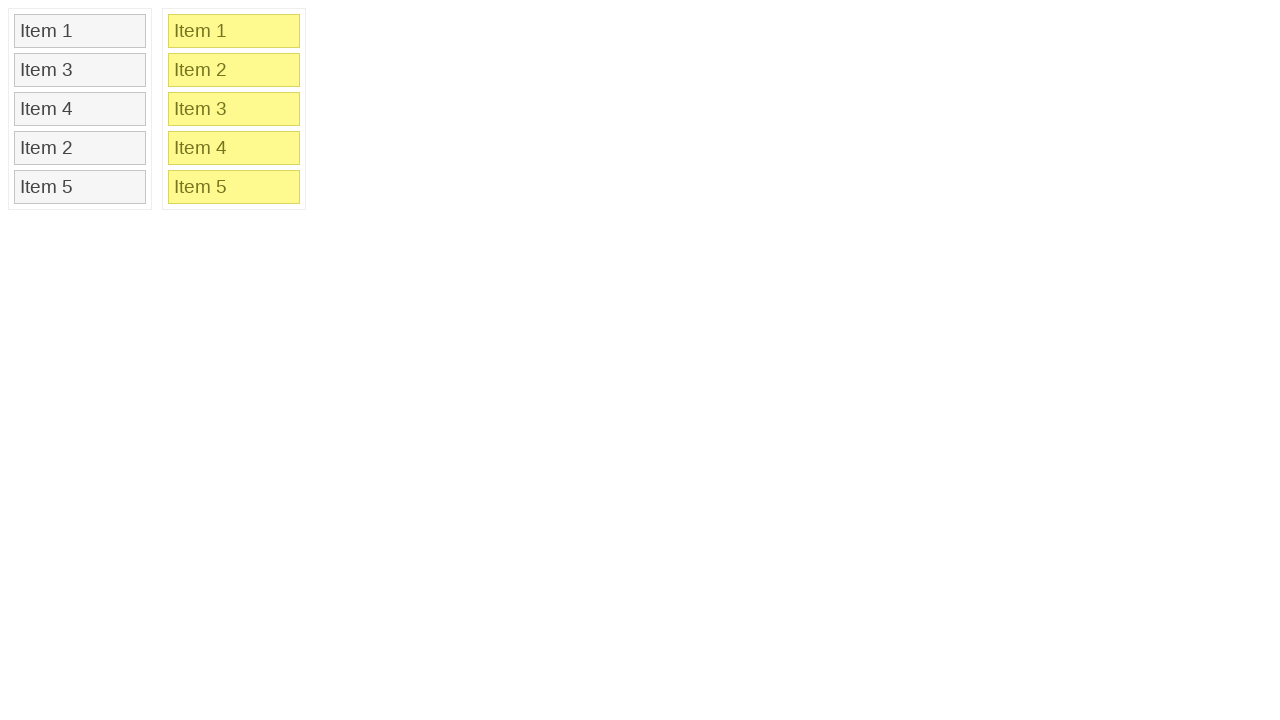

Double-clicked Item 3 in sortable1 at (80, 70) on xpath=//ul[@id='sortable1']//li[contains(text(),'Item 3')]
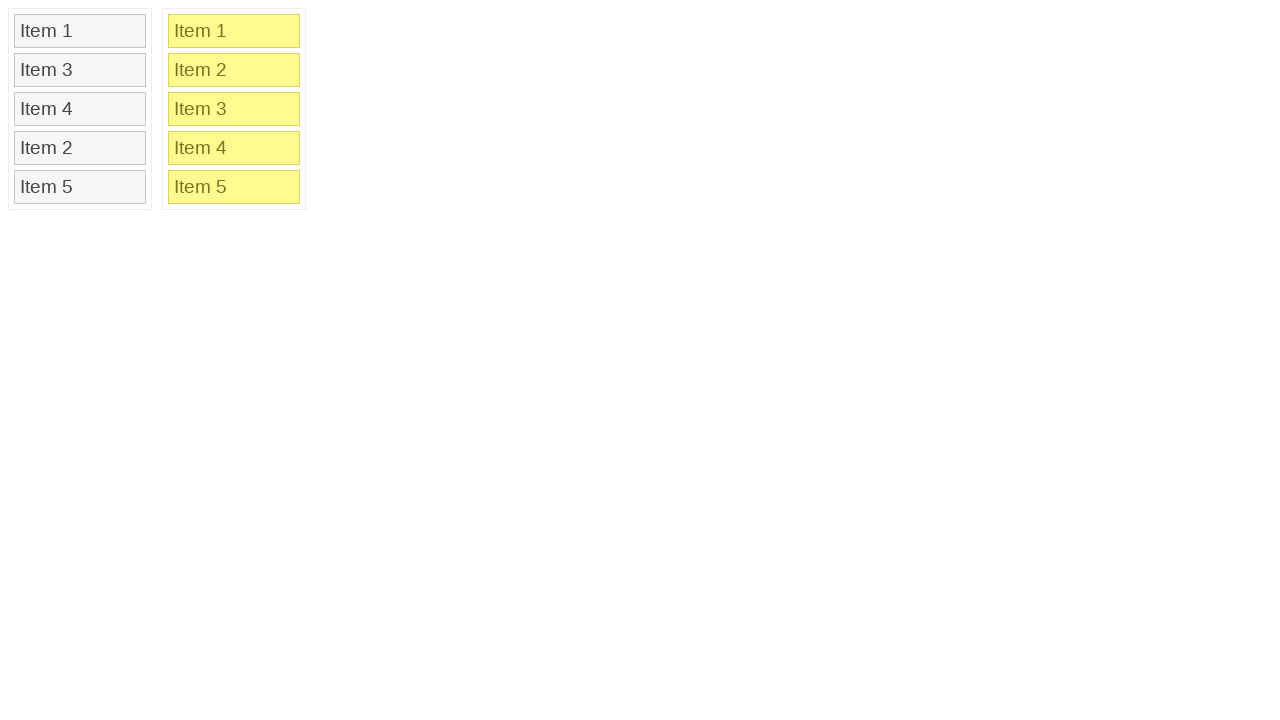

Dragged Item 3 from sortable1 to Item 2 position in sortable2 at (234, 70)
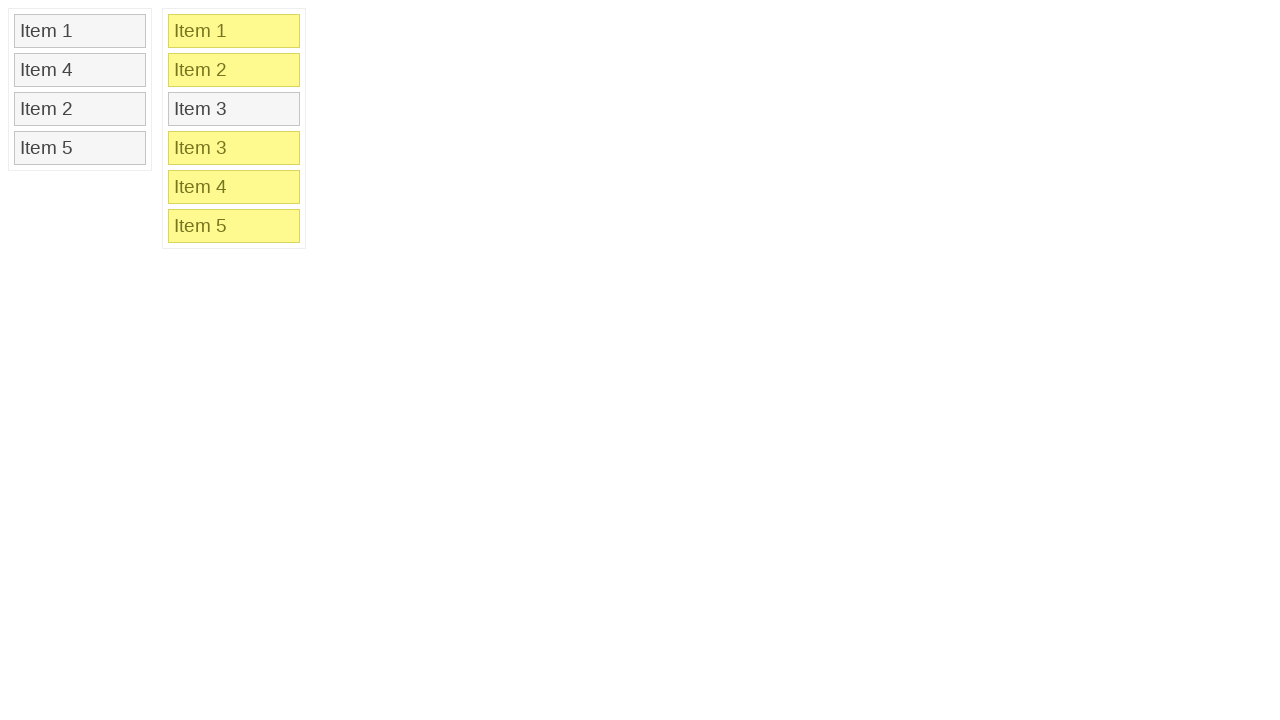

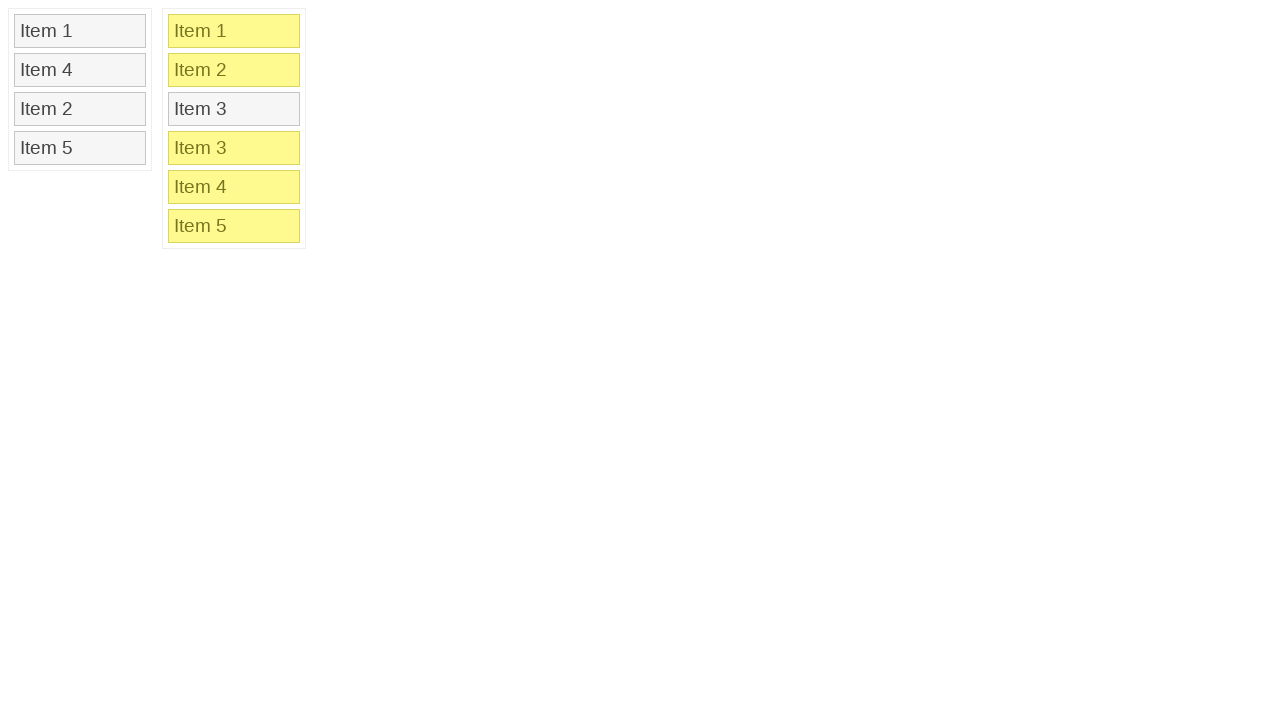